Tests login form validation by submitting an empty username with a password, verifying that an appropriate error message is displayed and error icons appear on the form fields.

Starting URL: https://www.saucedemo.com/

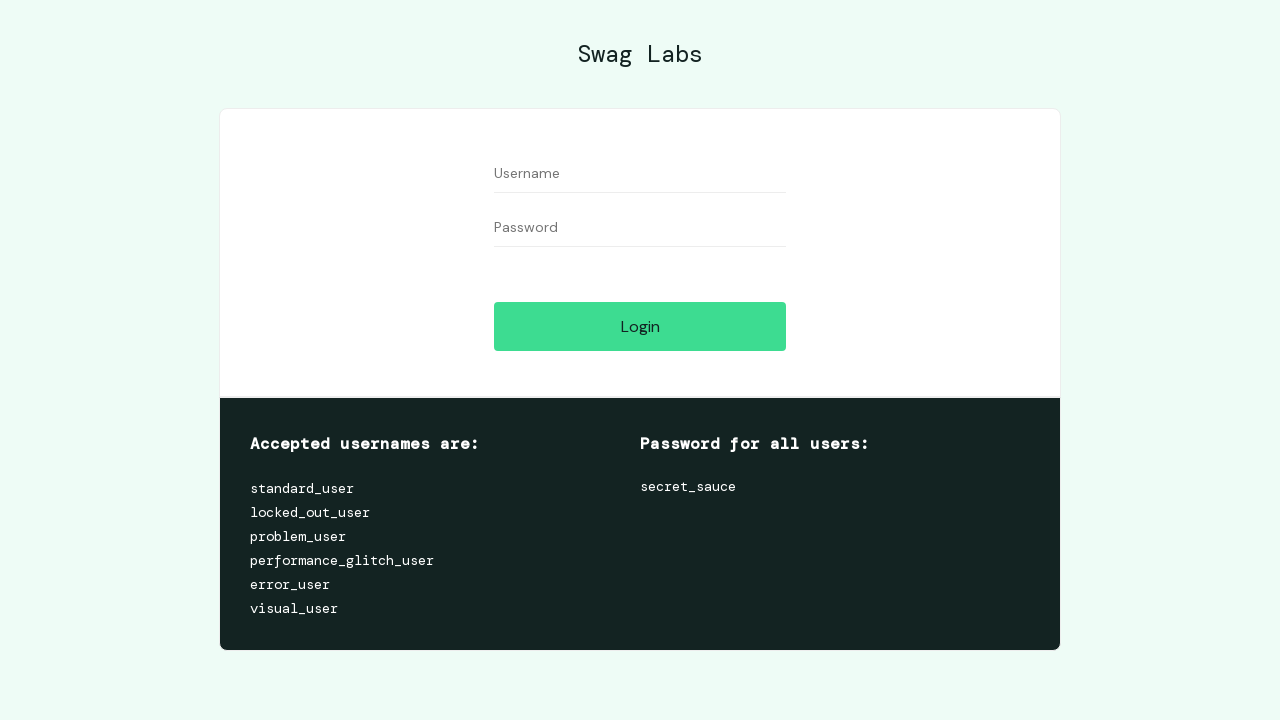

Filled username field with empty string on form #user-name
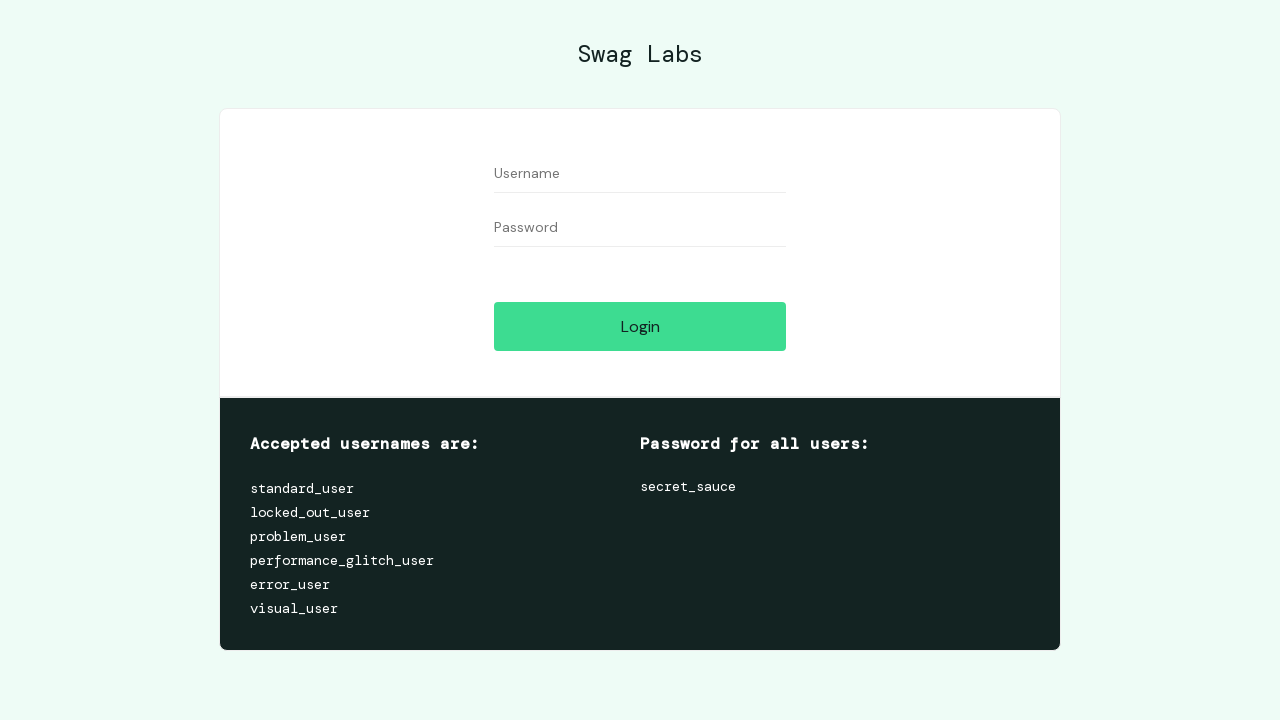

Filled password field with test password '1234567' on form #password
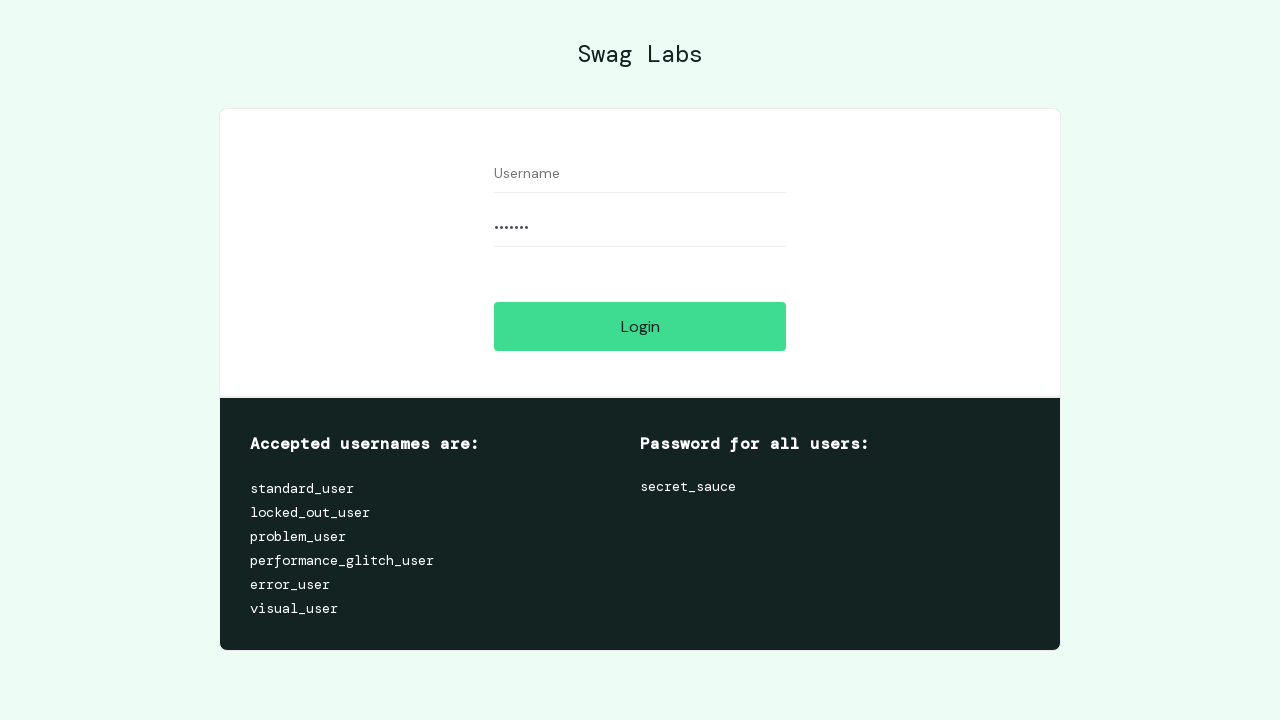

Clicked login button to submit form with empty username at (640, 326) on form #login-button
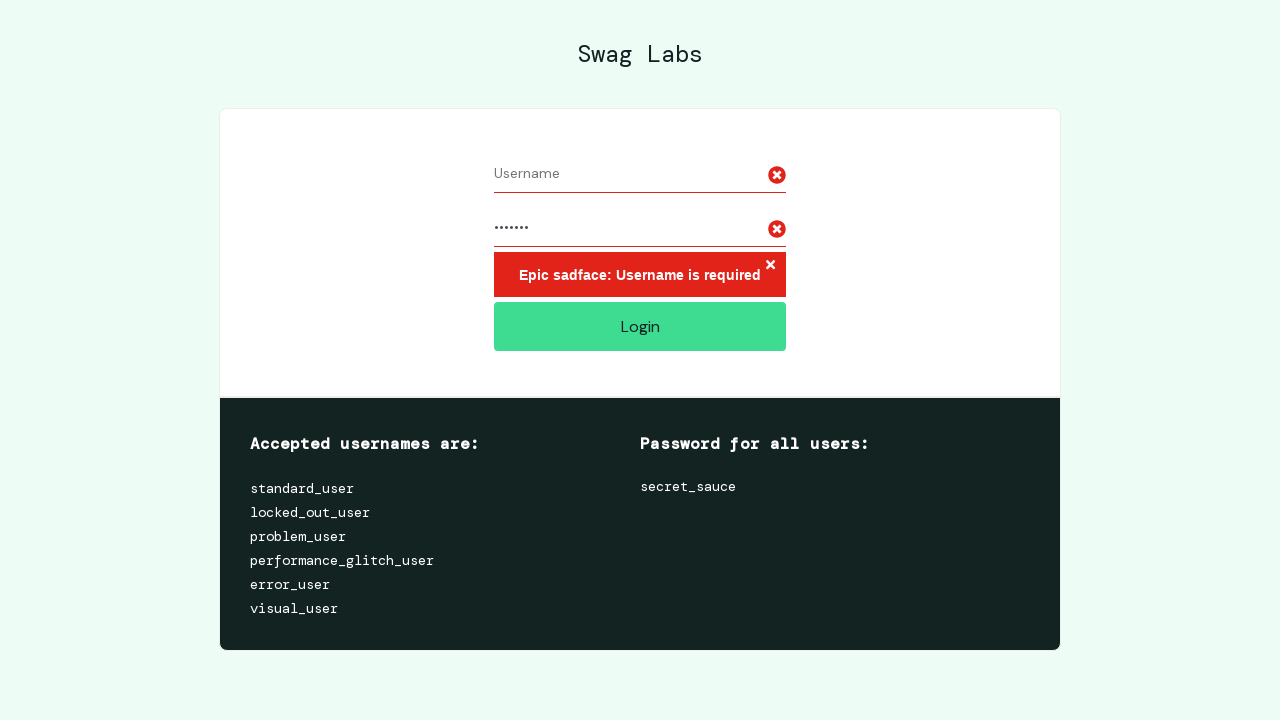

Error message 'Epic sadface: Username is required' appeared
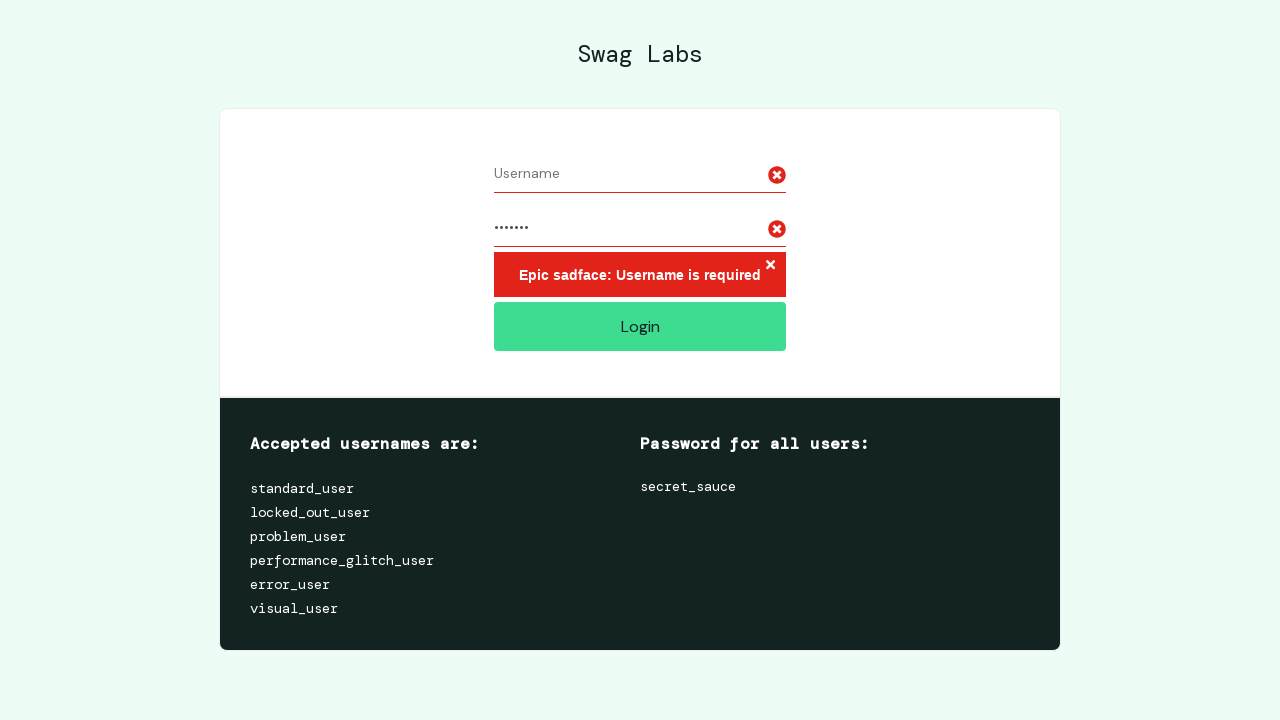

Located 2 error icons on form
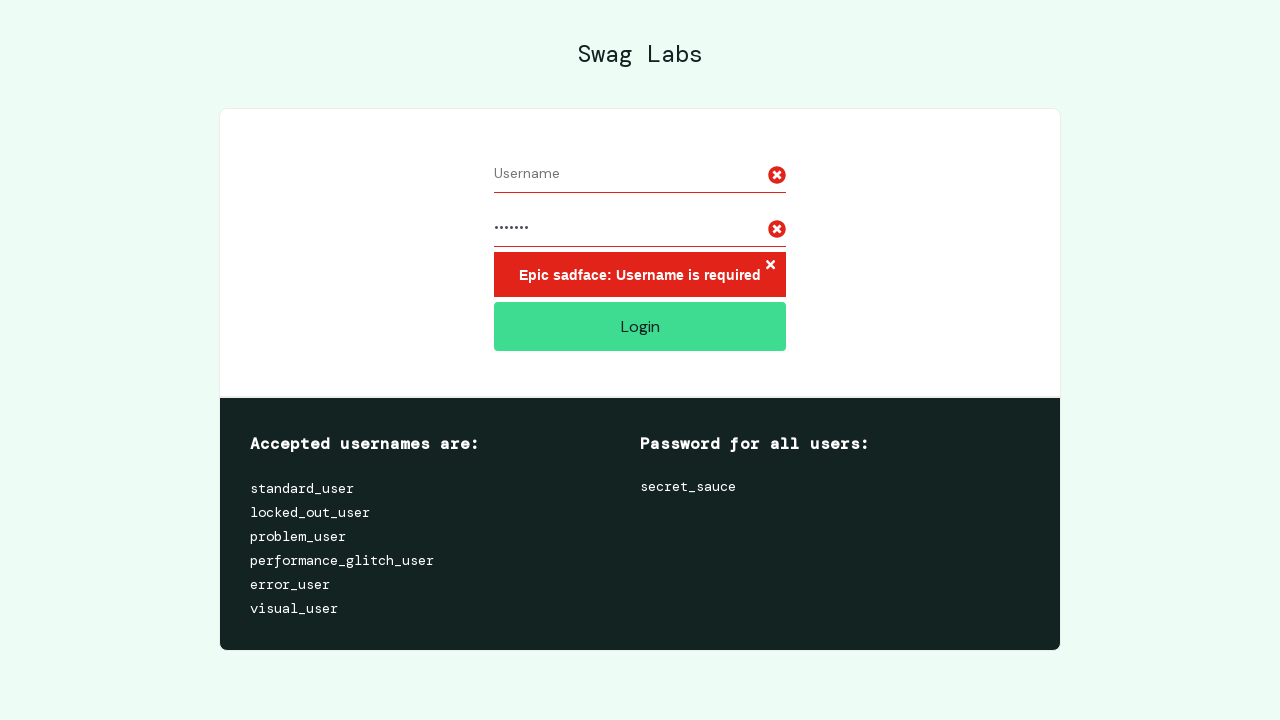

Assertion passed: exactly 2 error icons are displayed
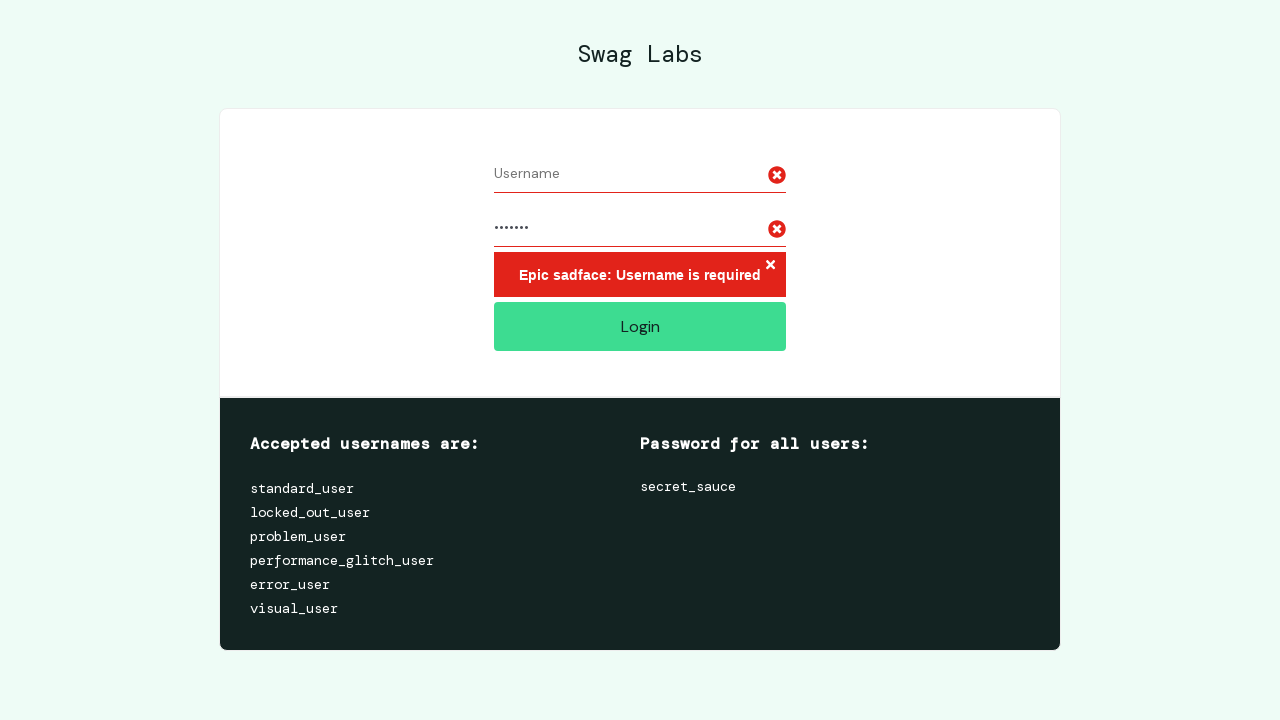

Login button remains visible on form, confirming user was not logged in
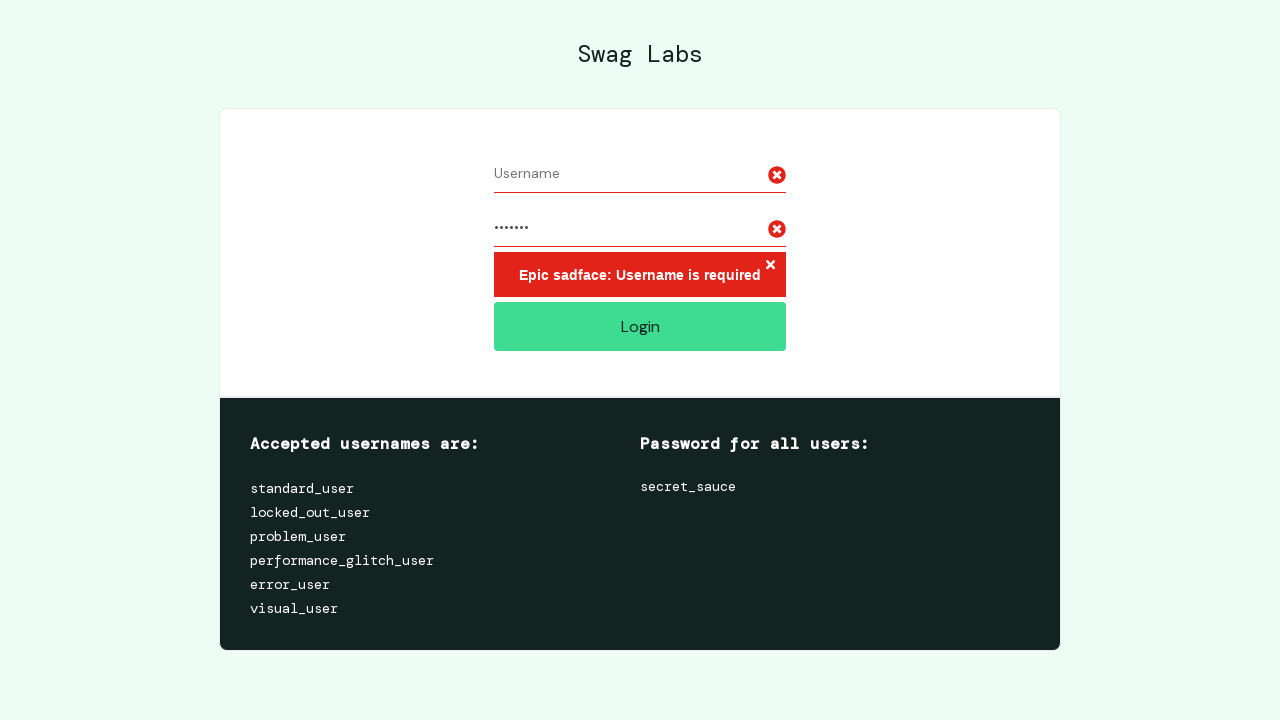

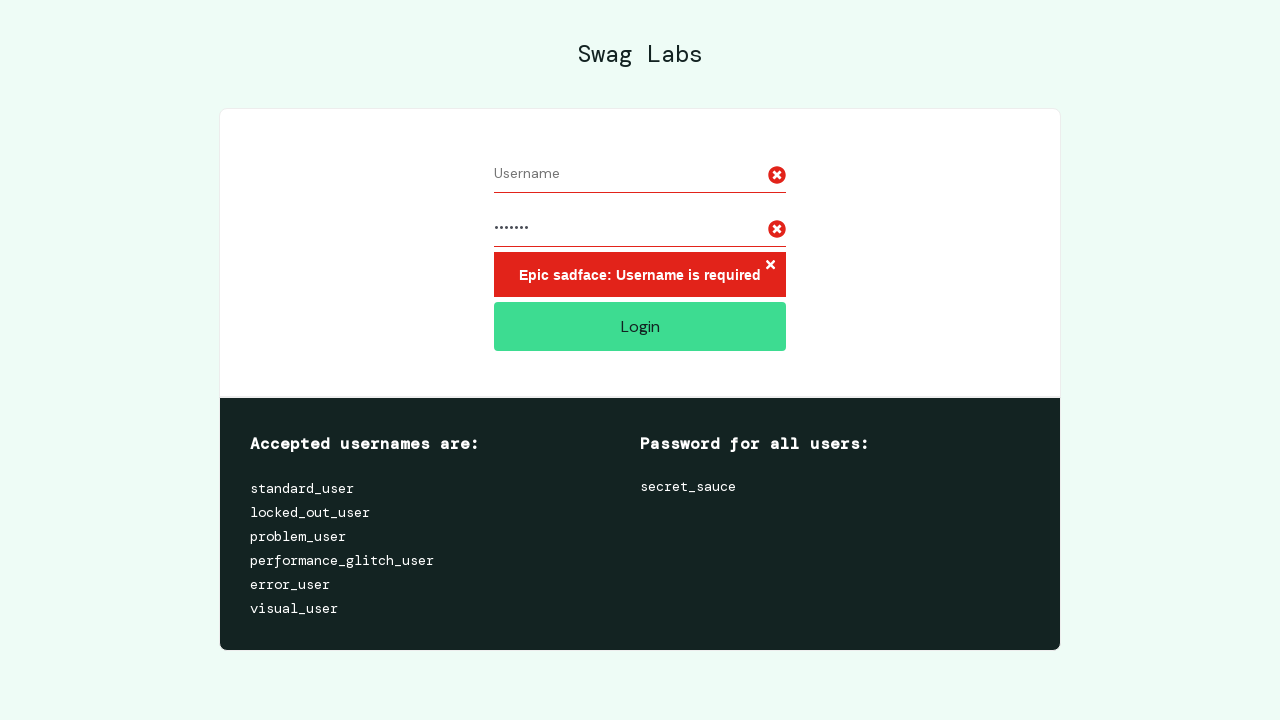